Tests sorting items by price from low to high and verifies the first and last item prices

Starting URL: https://www.saucedemo.com/

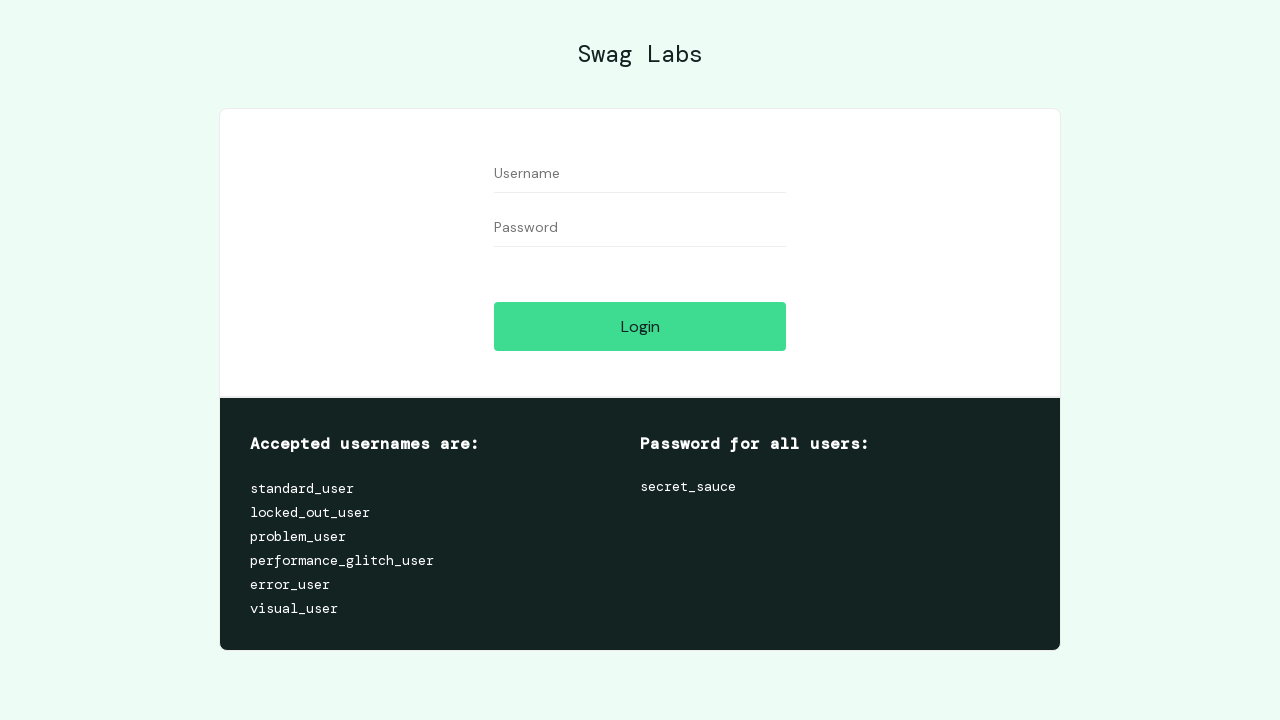

Filled username field with 'standard_user' on [data-test='username']
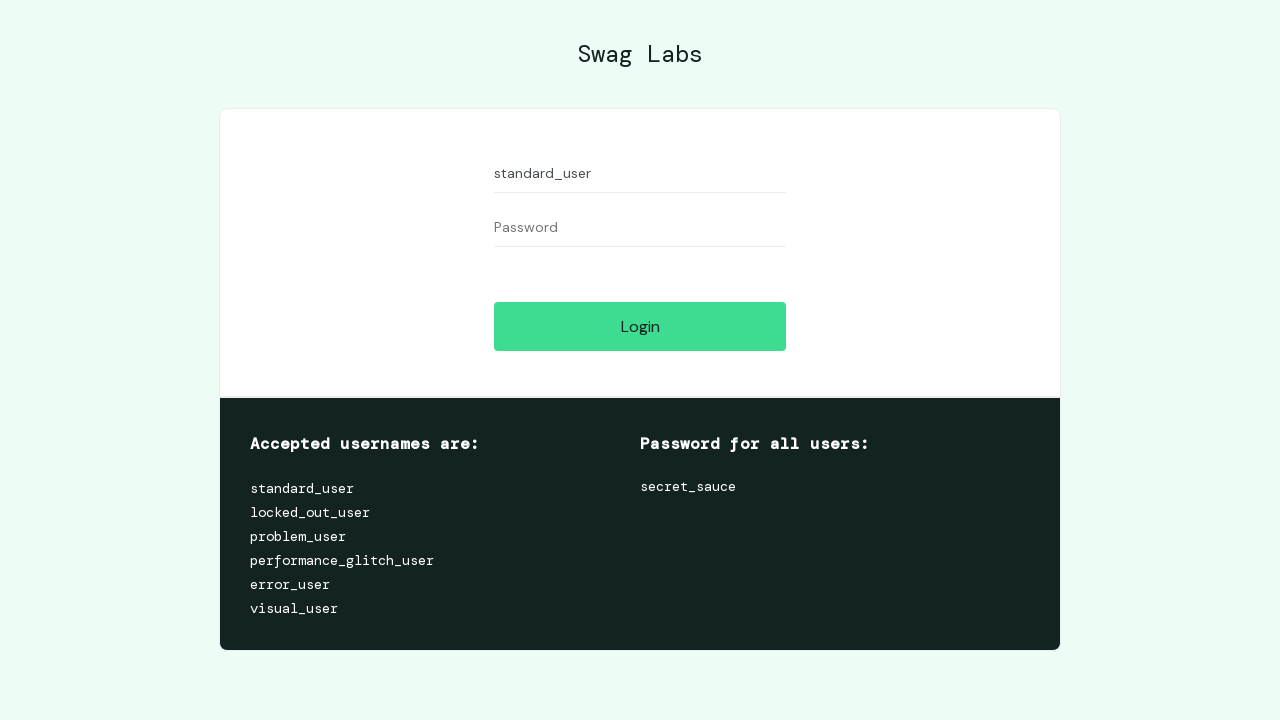

Filled password field with 'secret_sauce' on #password
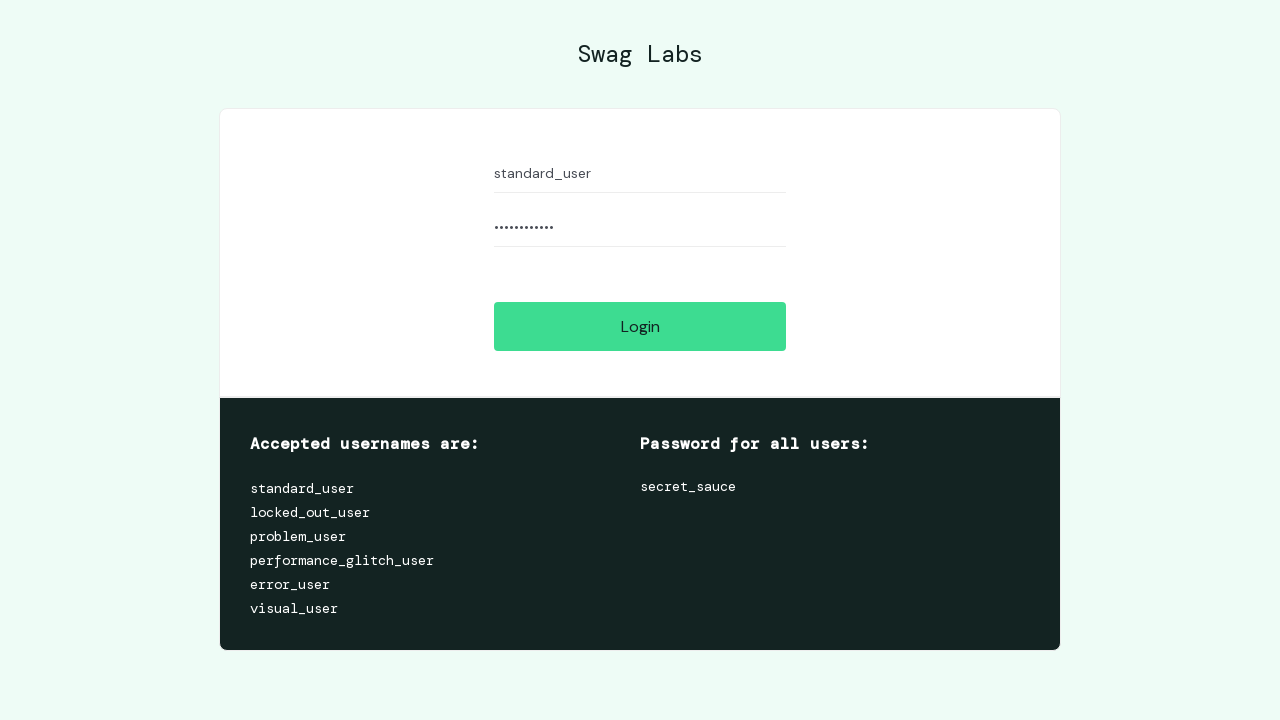

Clicked login button at (640, 326) on #login-button
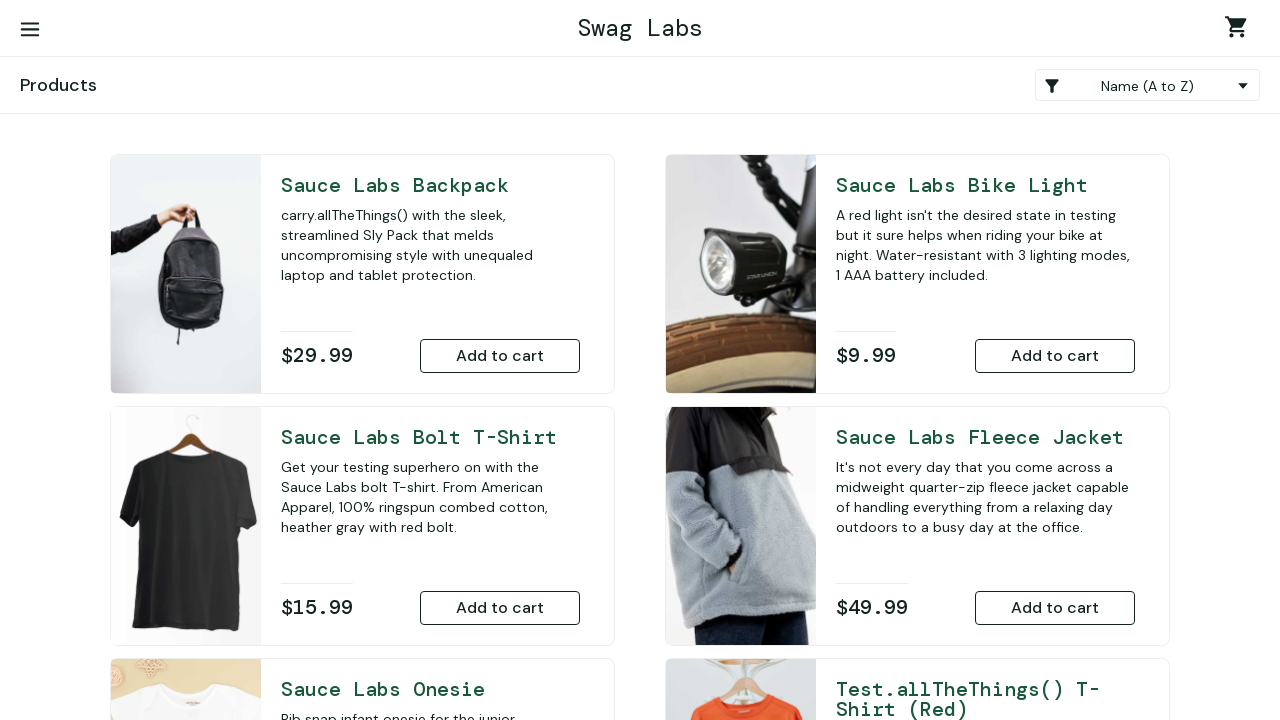

Main page title loaded after successful login
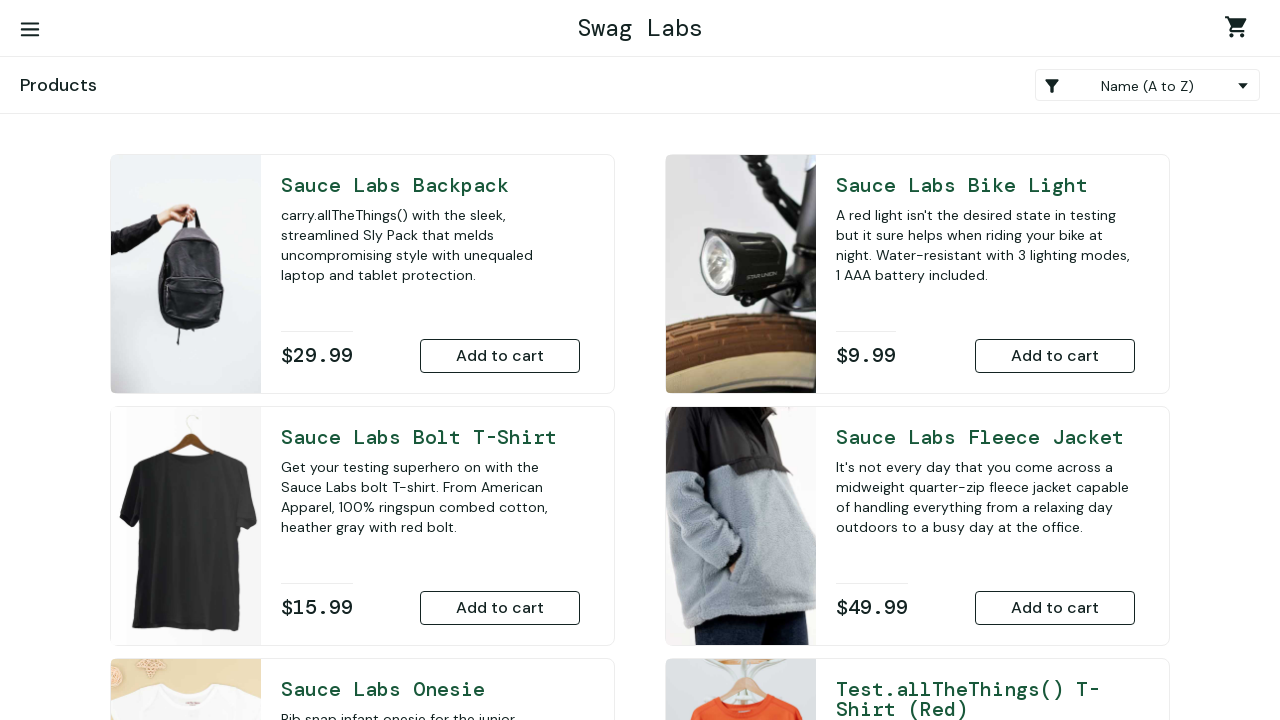

Selected 'Price (low to high)' sort option on [data-test='product-sort-container']
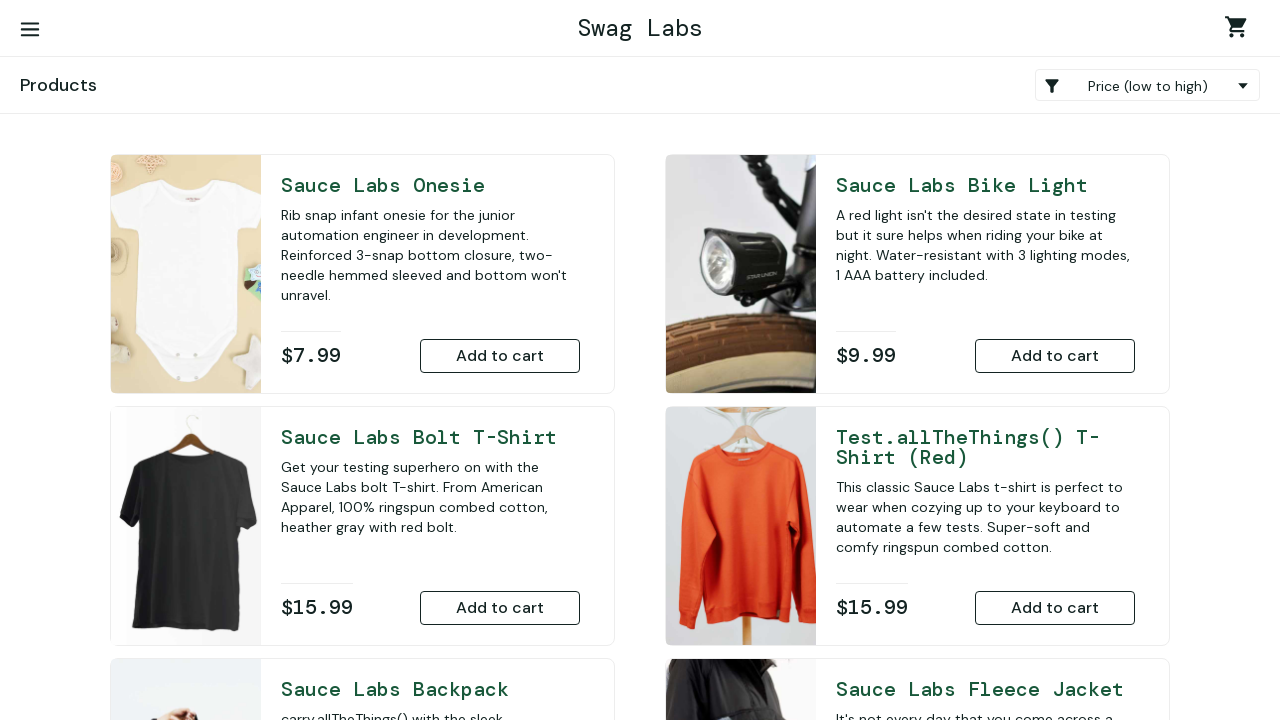

Located all inventory item prices
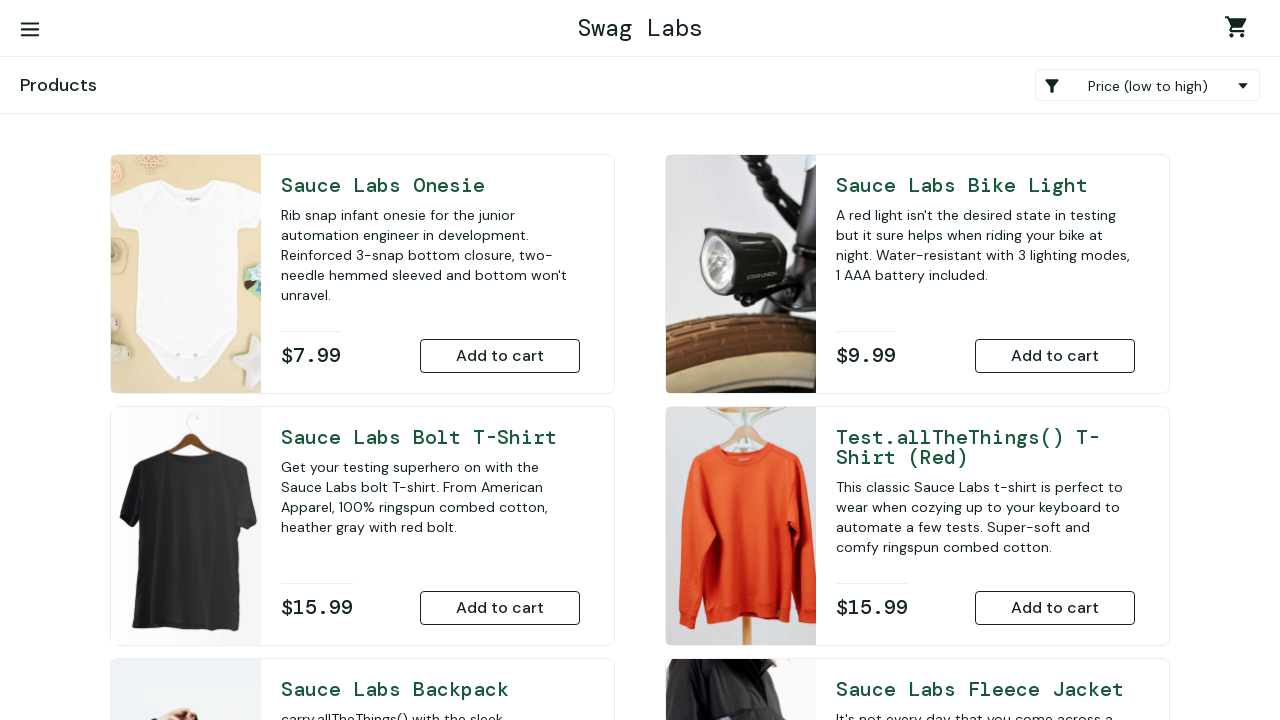

Retrieved first item price: $7.99
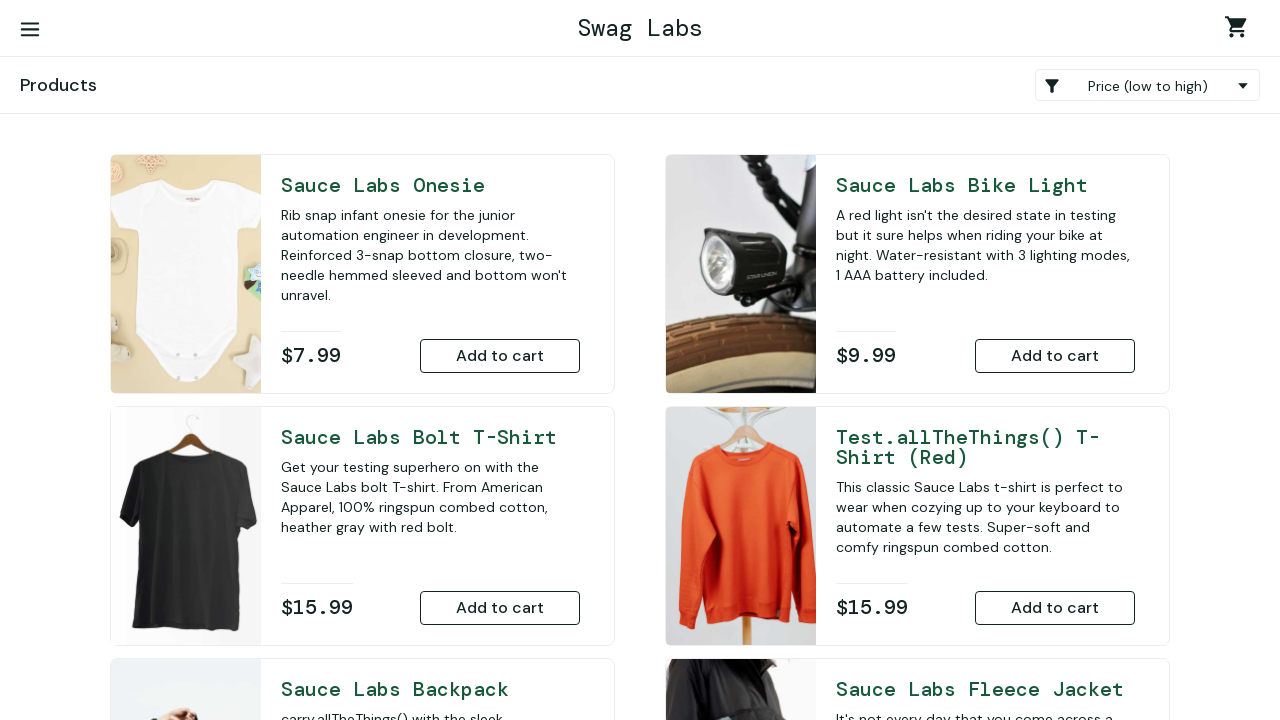

Retrieved last item price: $49.99
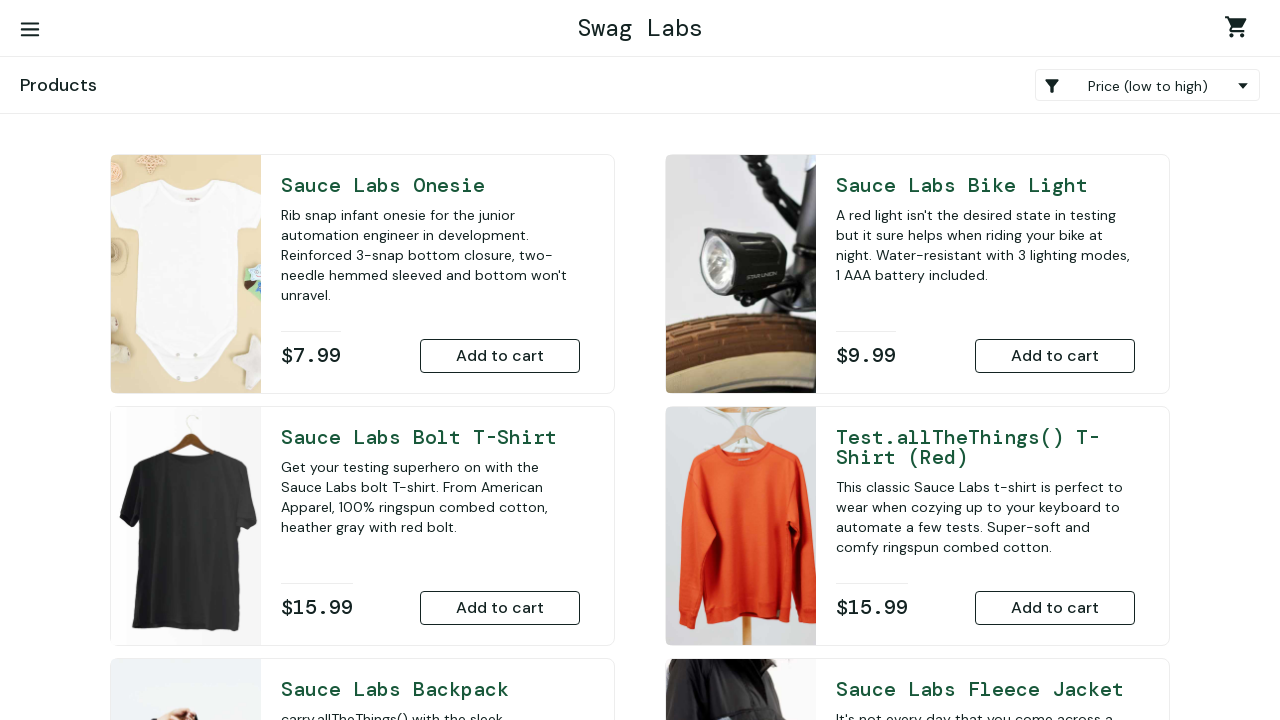

Verified first item price is $7.99
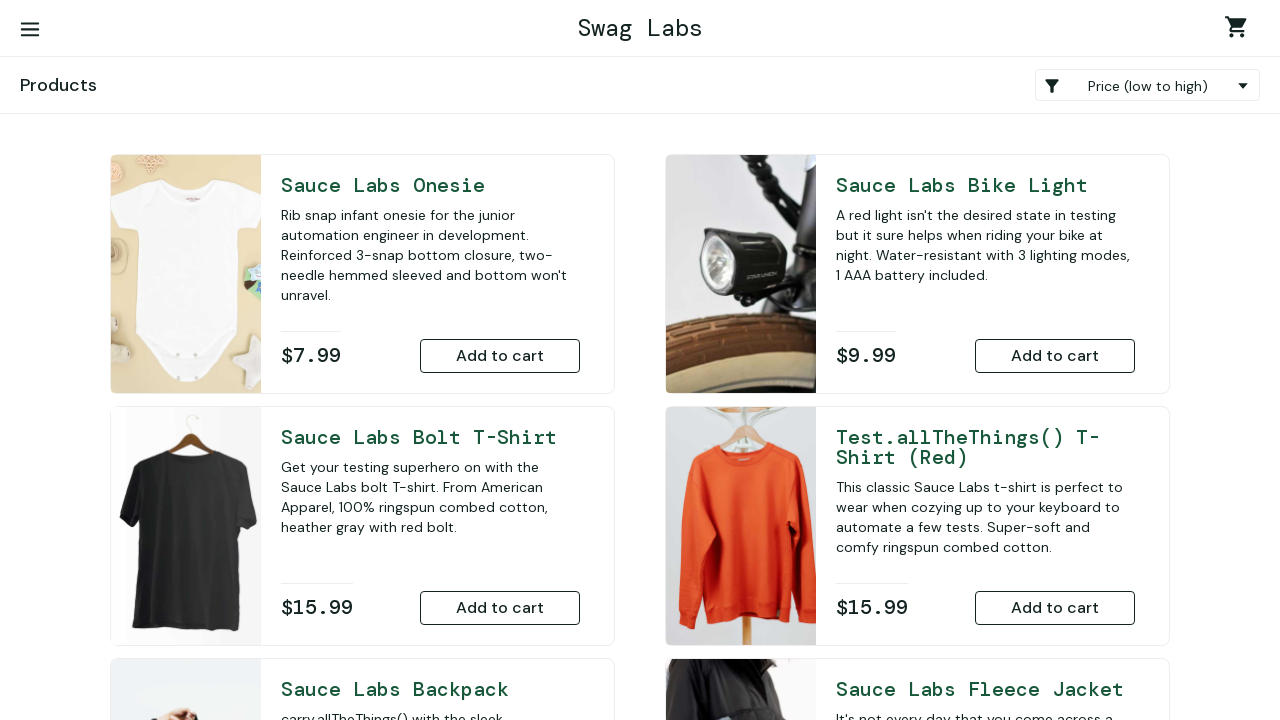

Verified last item price is $49.99
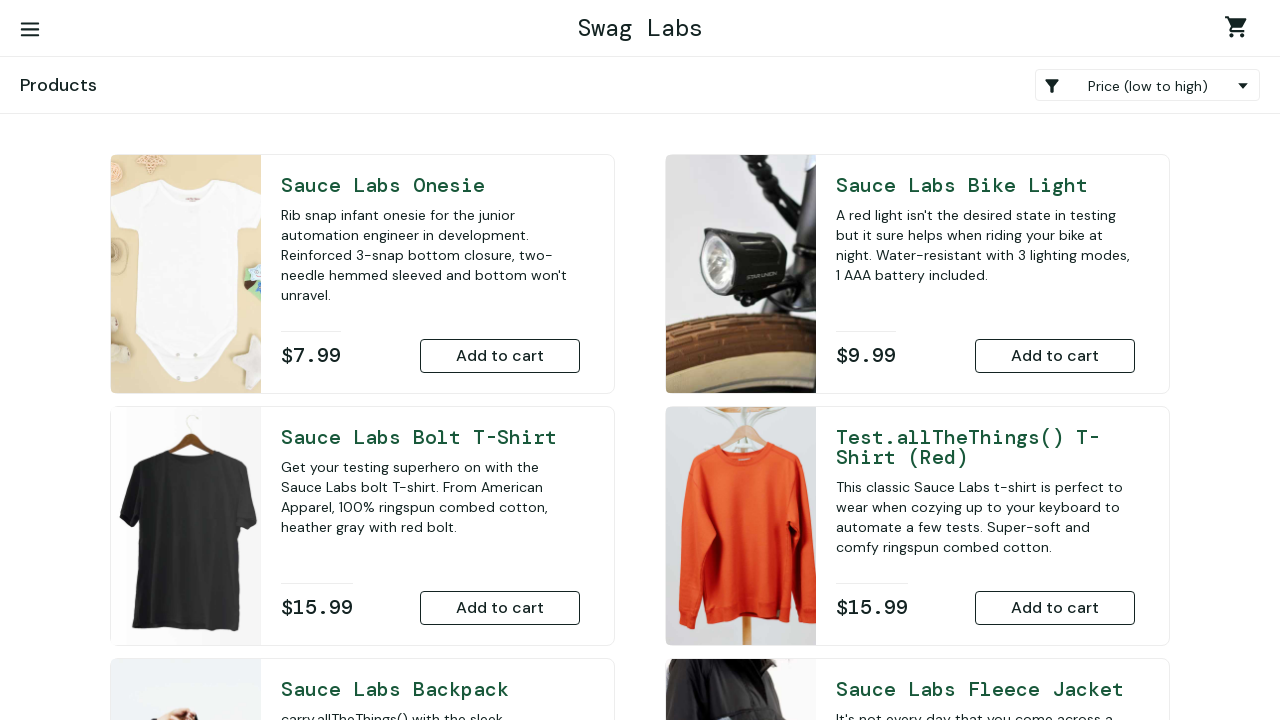

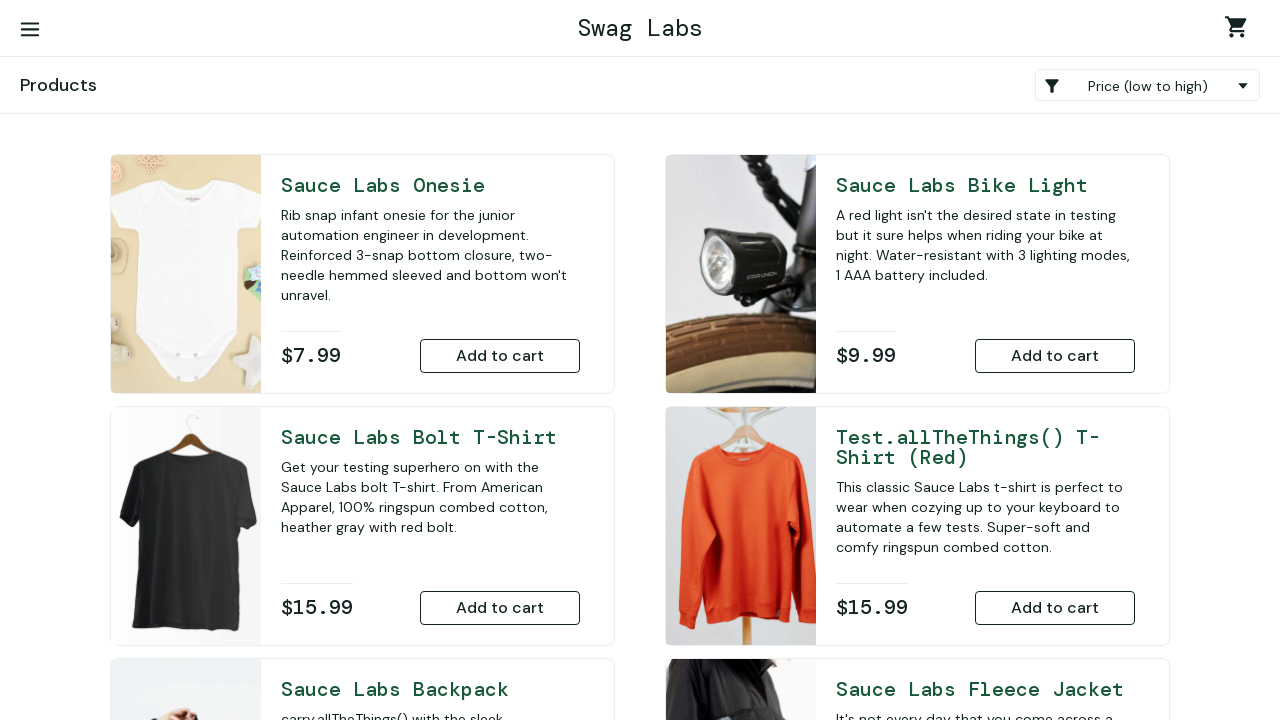